Tests JavaScript alert handling by clicking a button that triggers a confirm dialog and accepting it

Starting URL: http://the-internet.herokuapp.com/javascript_alerts

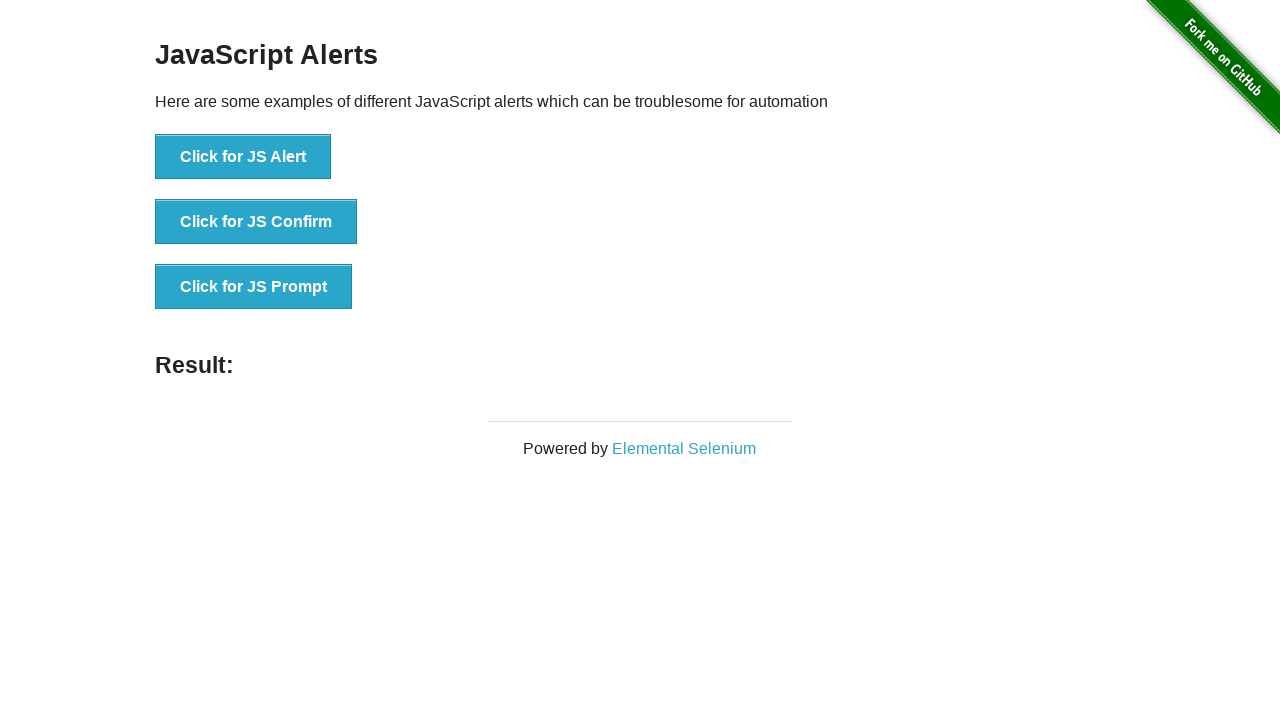

Clicked button to trigger JavaScript confirm dialog at (256, 222) on xpath=//button[text()='Click for JS Confirm']
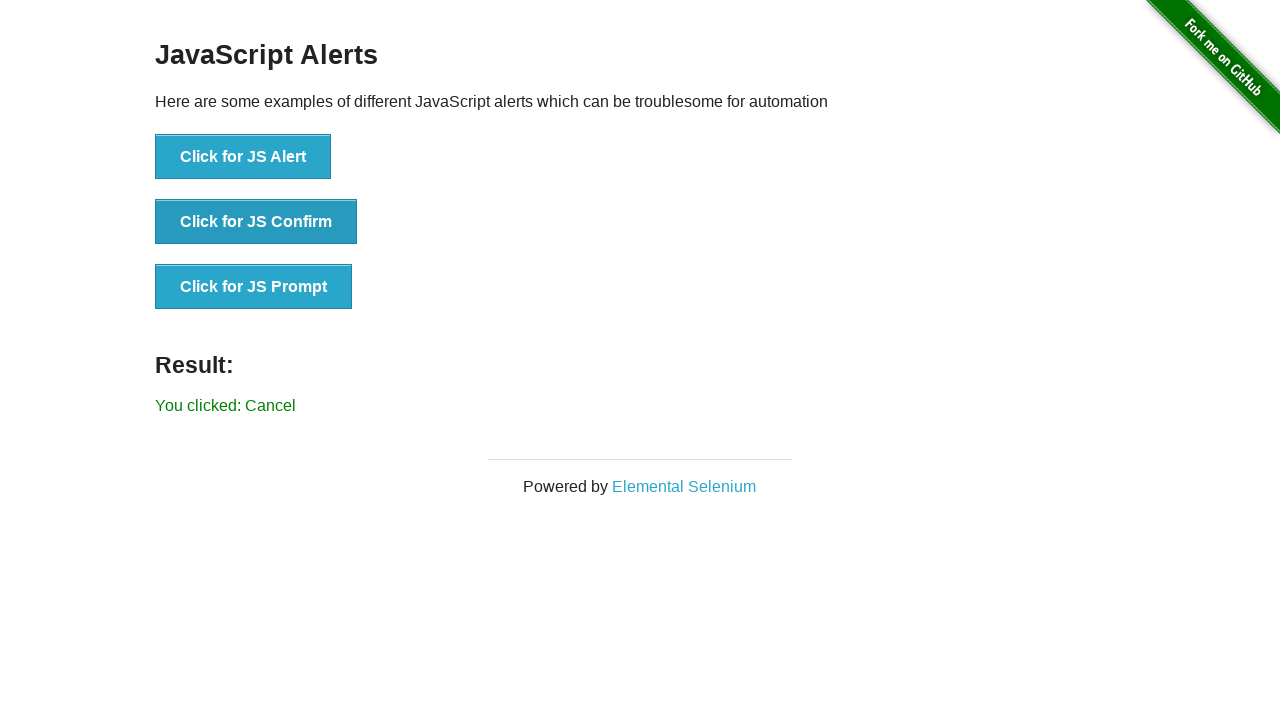

Set up dialog handler to accept confirm dialog
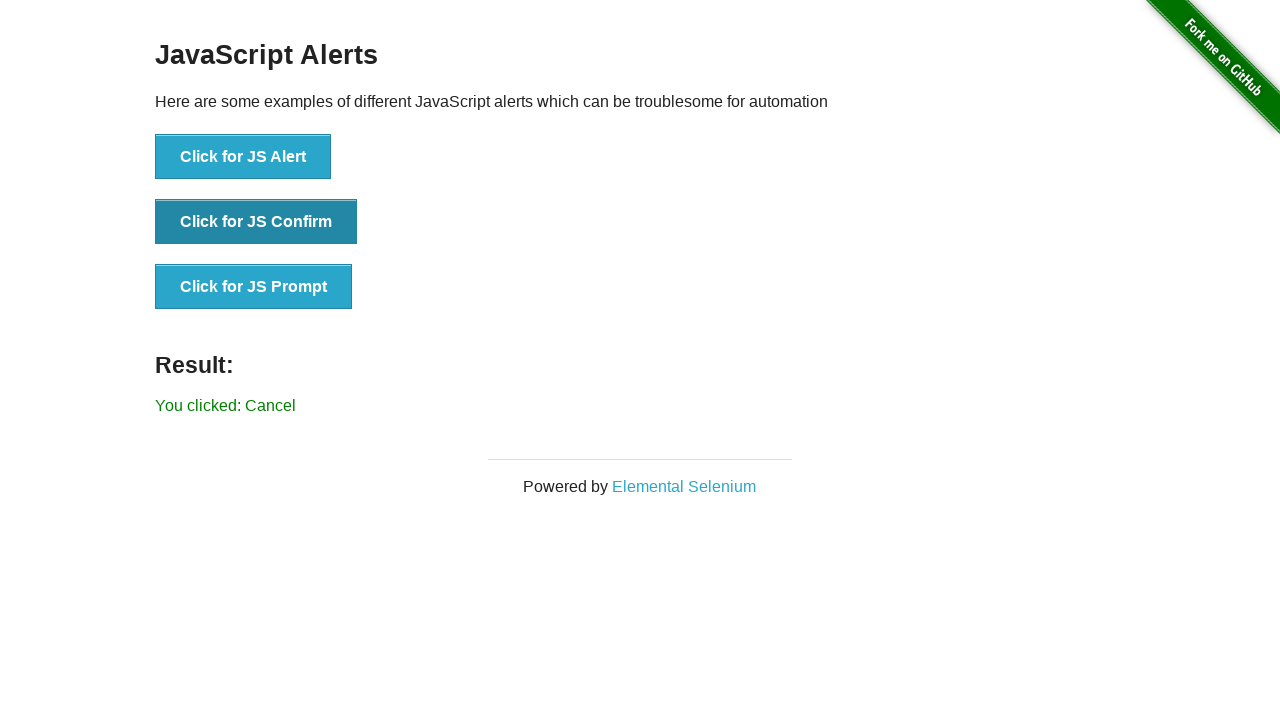

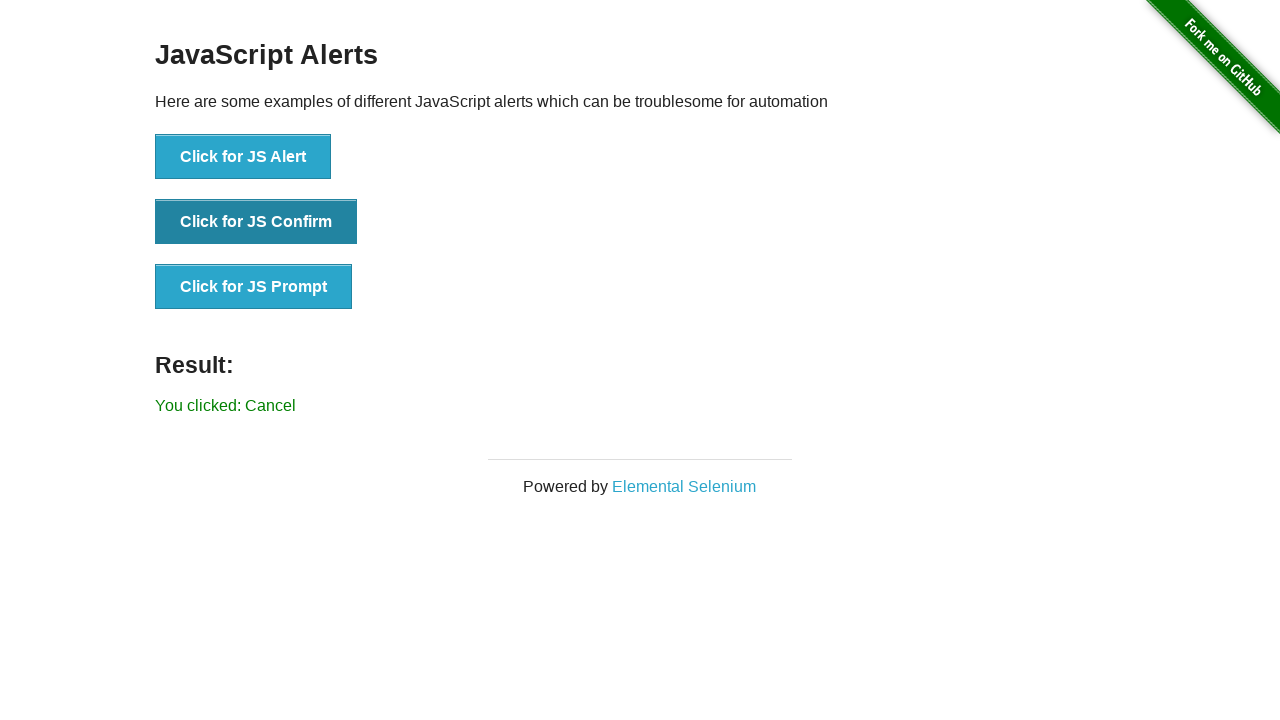